Tests selecting an option from a dropdown menu by visible text, selecting "Honda" from a car selection dropdown

Starting URL: https://www.letskodeit.com/practice

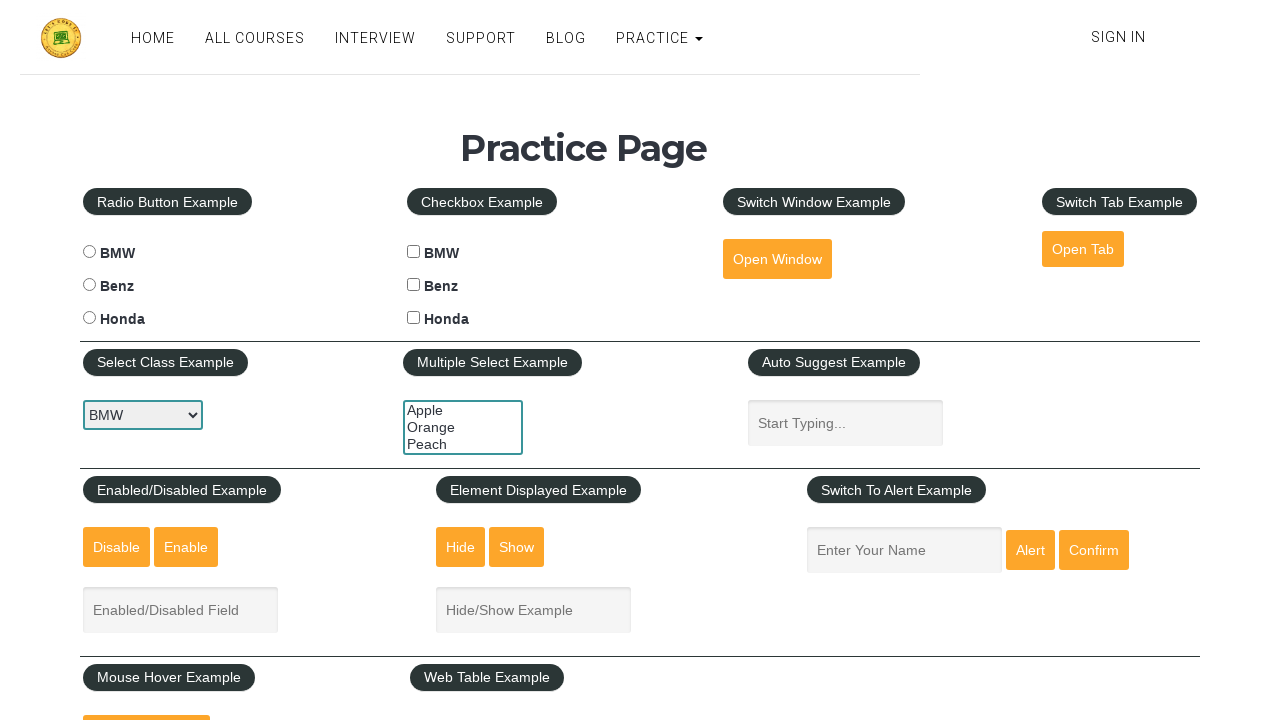

Navigated to https://www.letskodeit.com/practice
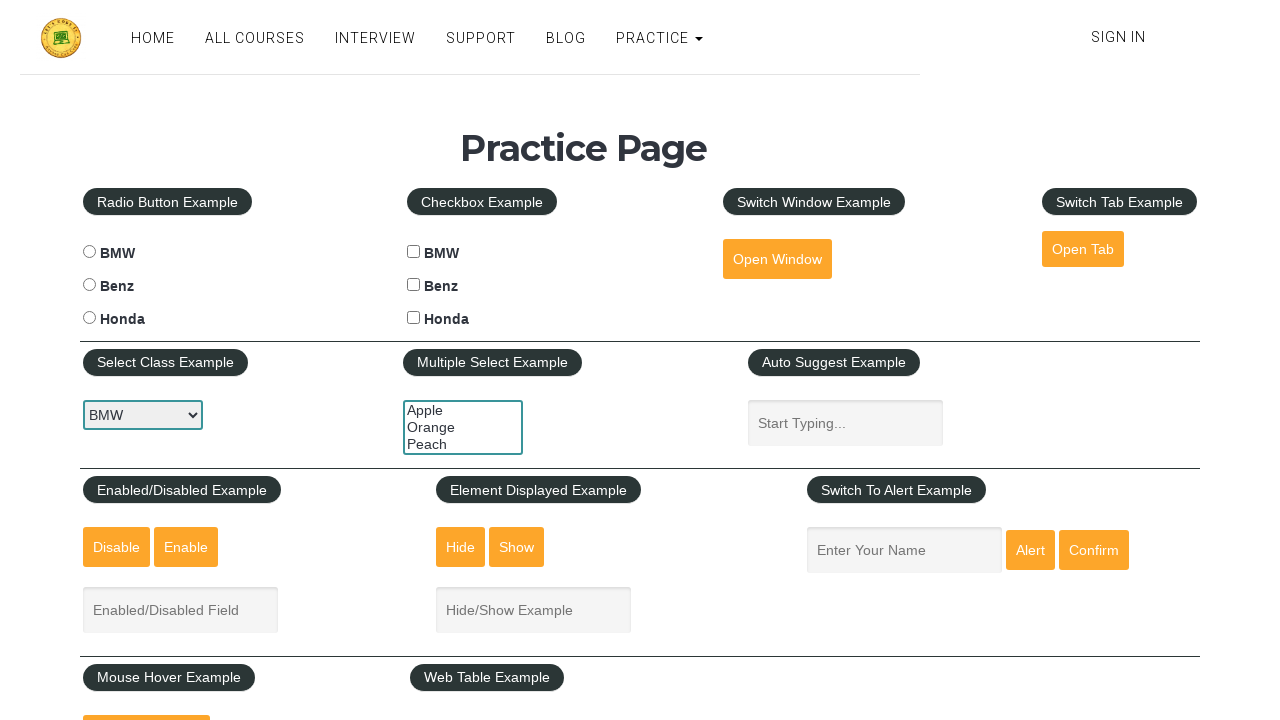

Selected 'Honda' from the car dropdown by visible text on #carselect
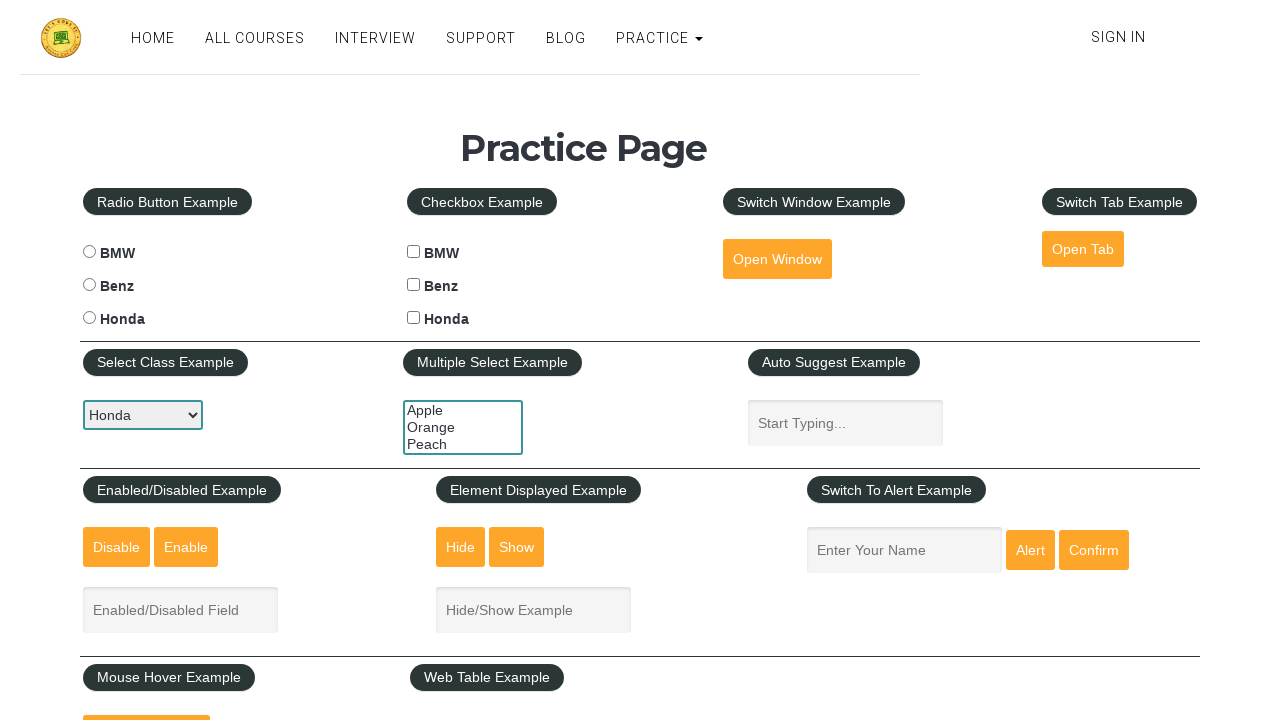

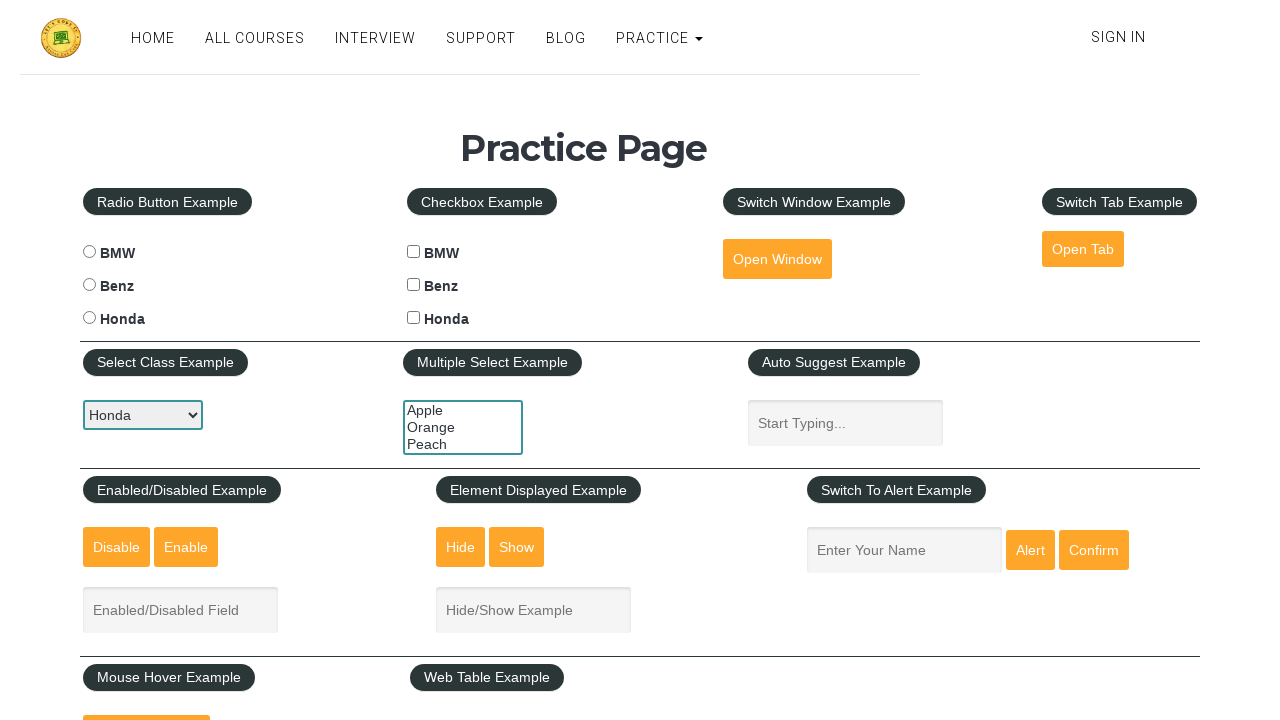